Navigates to the Walla Israeli news website homepage and loads the page

Starting URL: https://www.walla.co.il

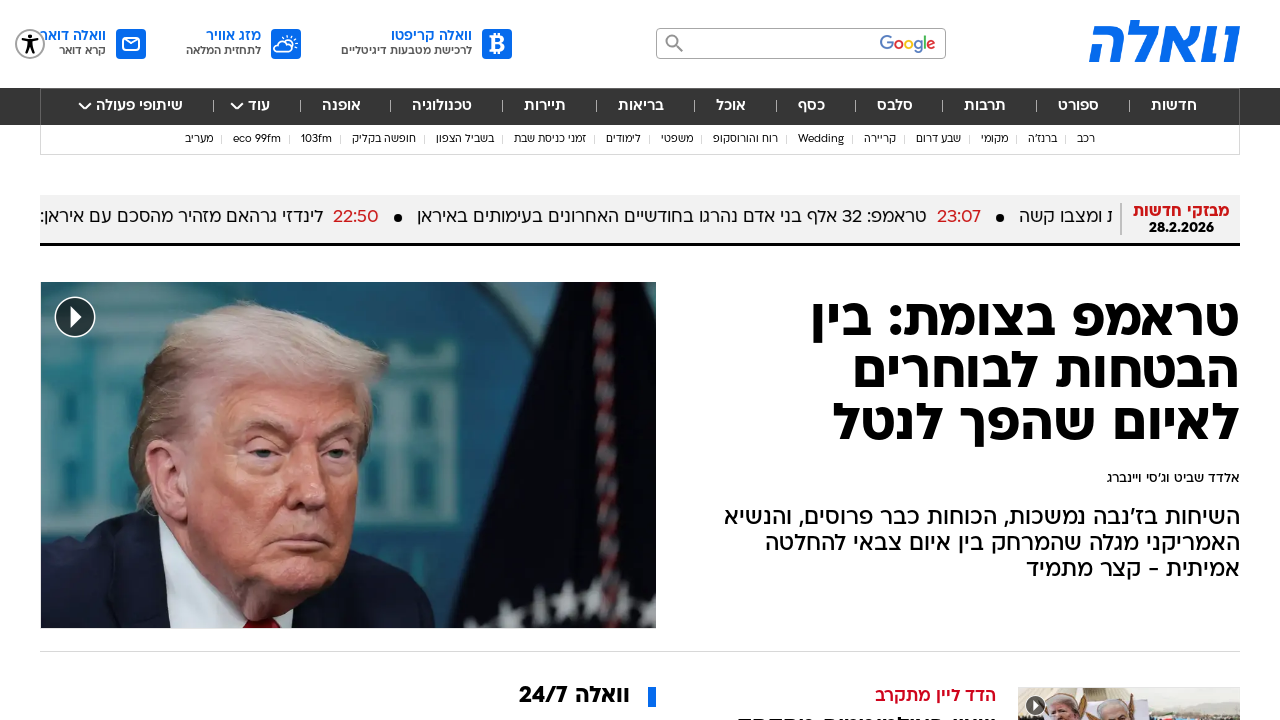

Navigated to Walla Israeli news website homepage
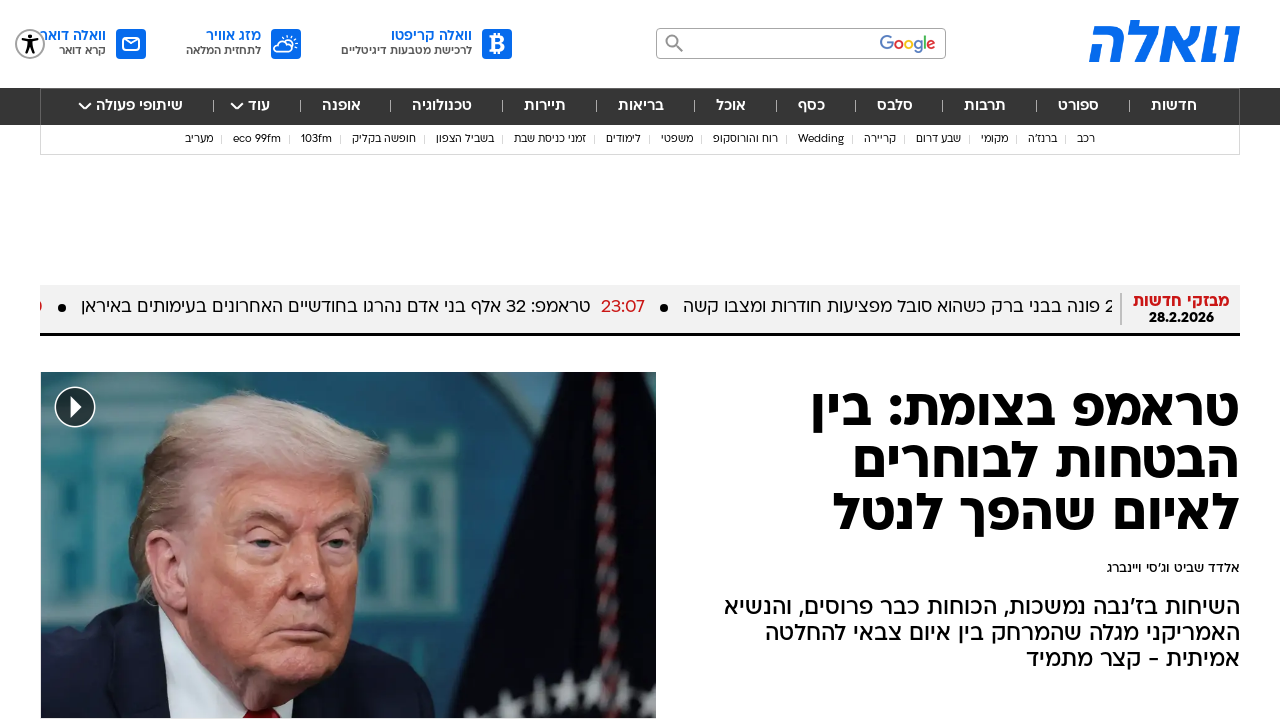

Page DOM content fully loaded
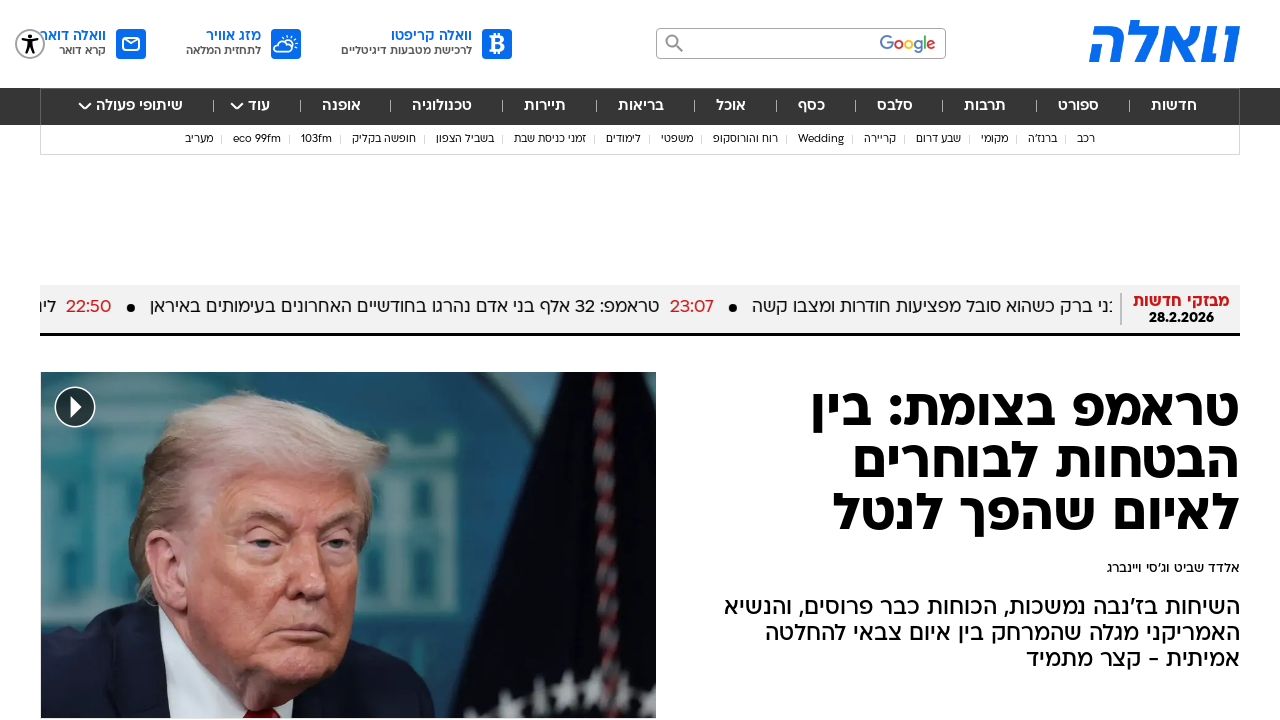

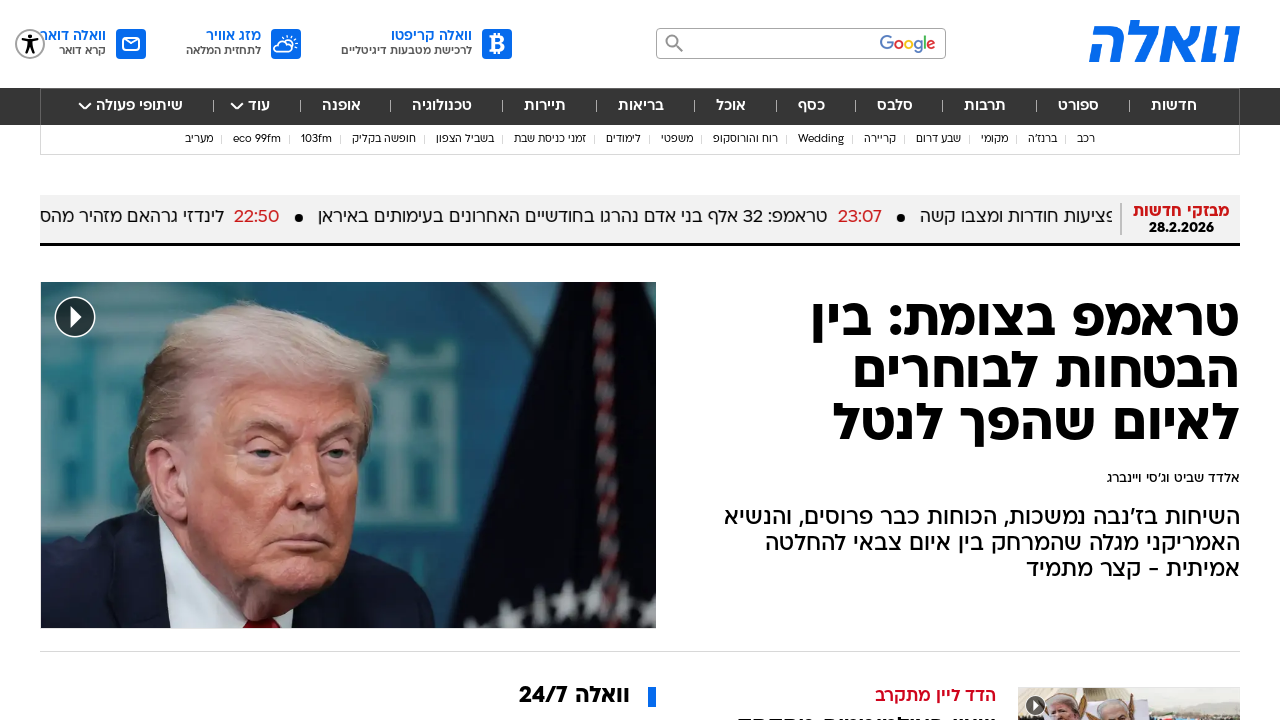